Tests marking all todo items as completed using the toggle all checkbox

Starting URL: https://demo.playwright.dev/todomvc

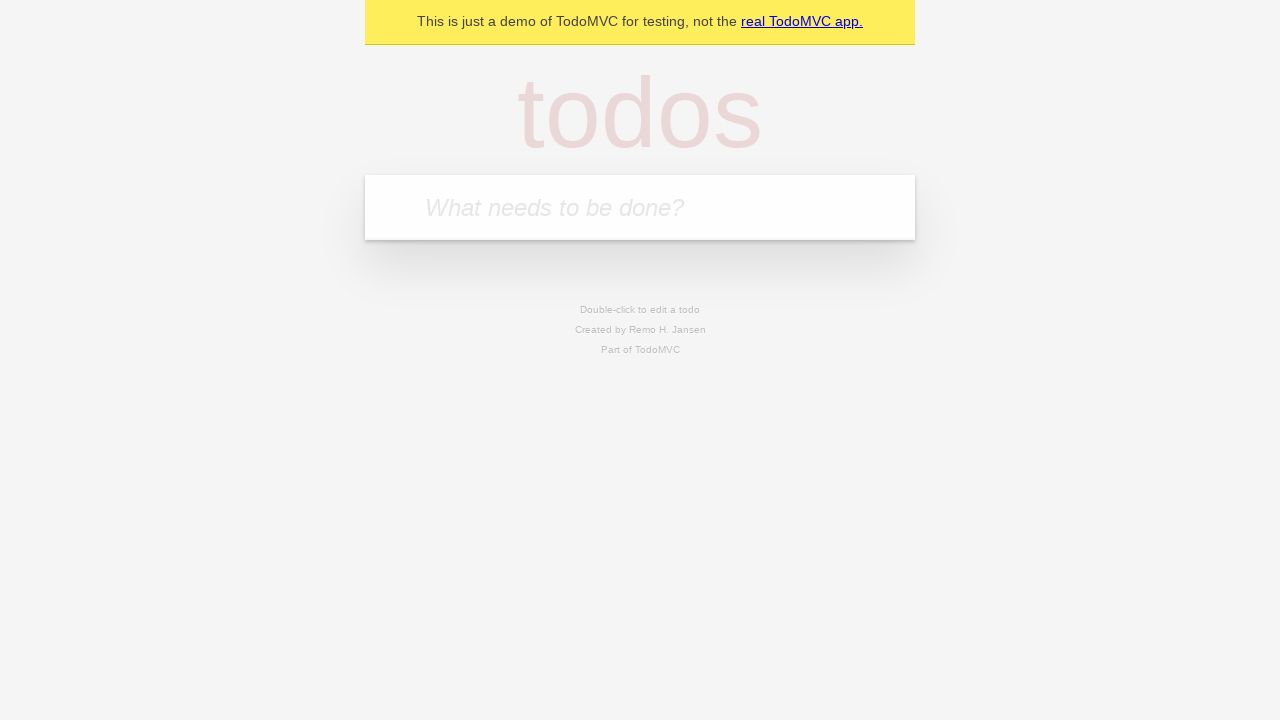

Filled todo input with 'buy some cheese' on internal:attr=[placeholder="What needs to be done?"i]
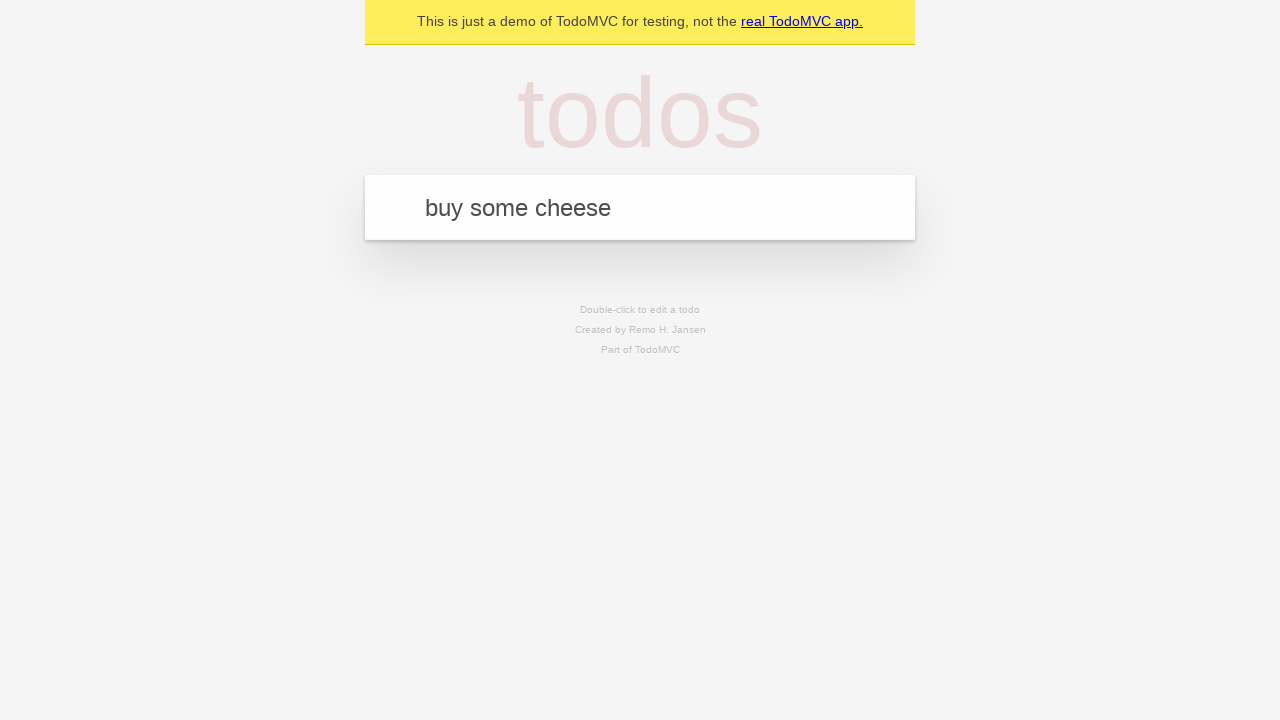

Pressed Enter to create first todo item on internal:attr=[placeholder="What needs to be done?"i]
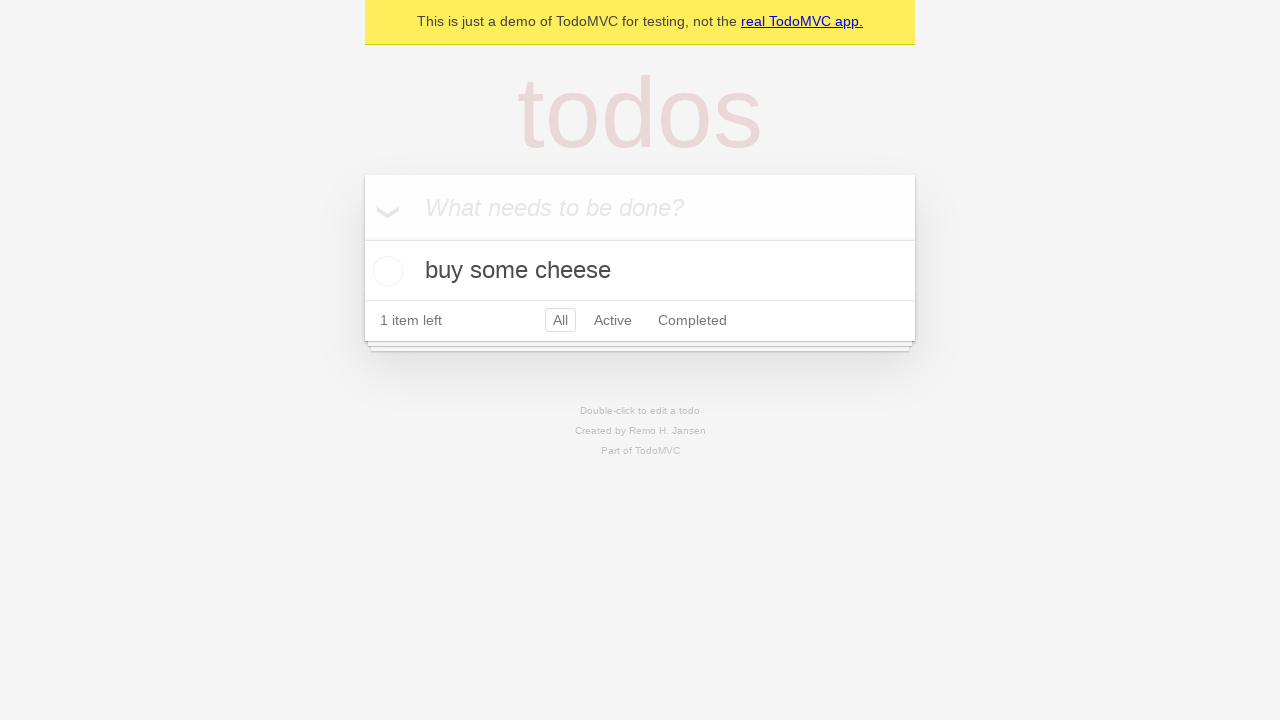

Filled todo input with 'feed the cat' on internal:attr=[placeholder="What needs to be done?"i]
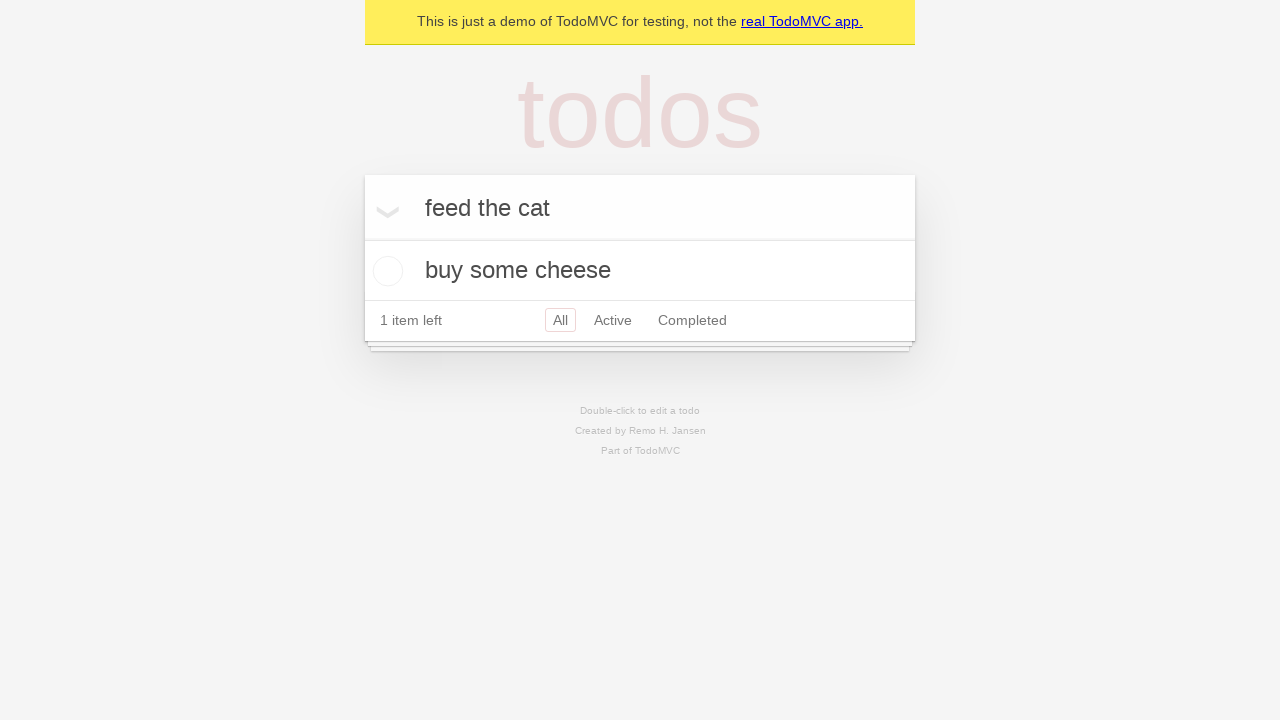

Pressed Enter to create second todo item on internal:attr=[placeholder="What needs to be done?"i]
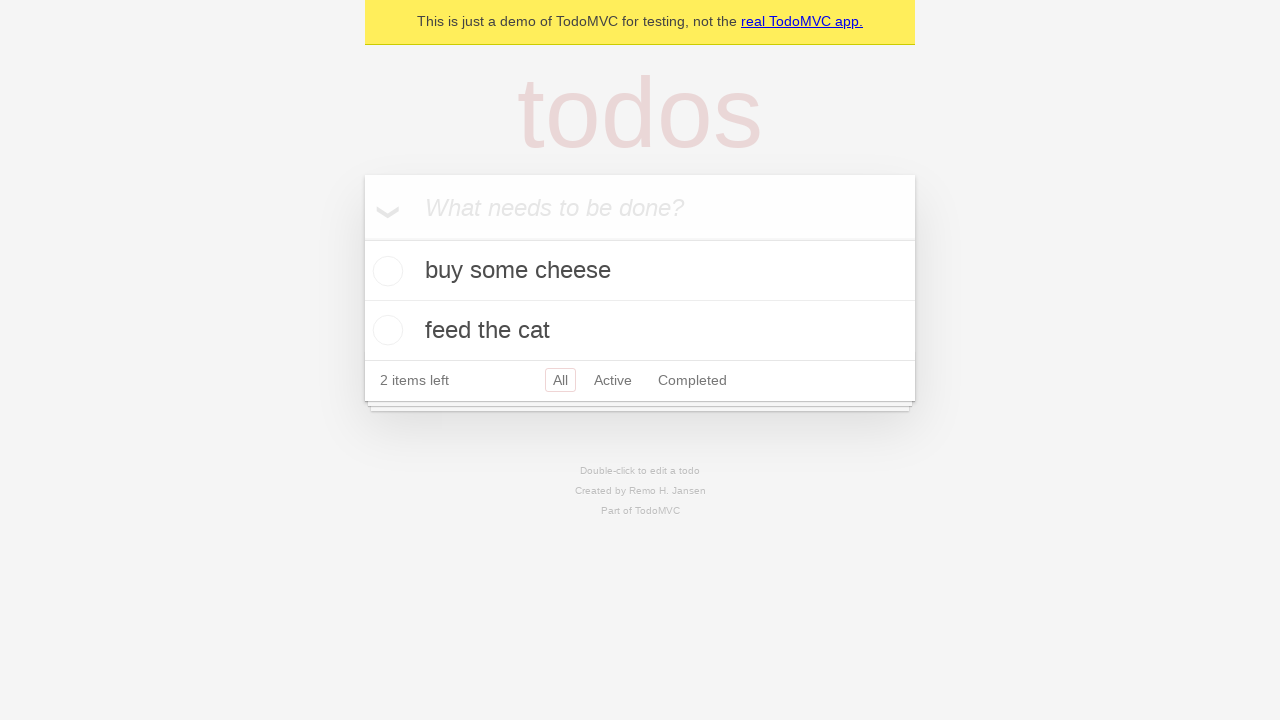

Filled todo input with 'book a doctors appointment' on internal:attr=[placeholder="What needs to be done?"i]
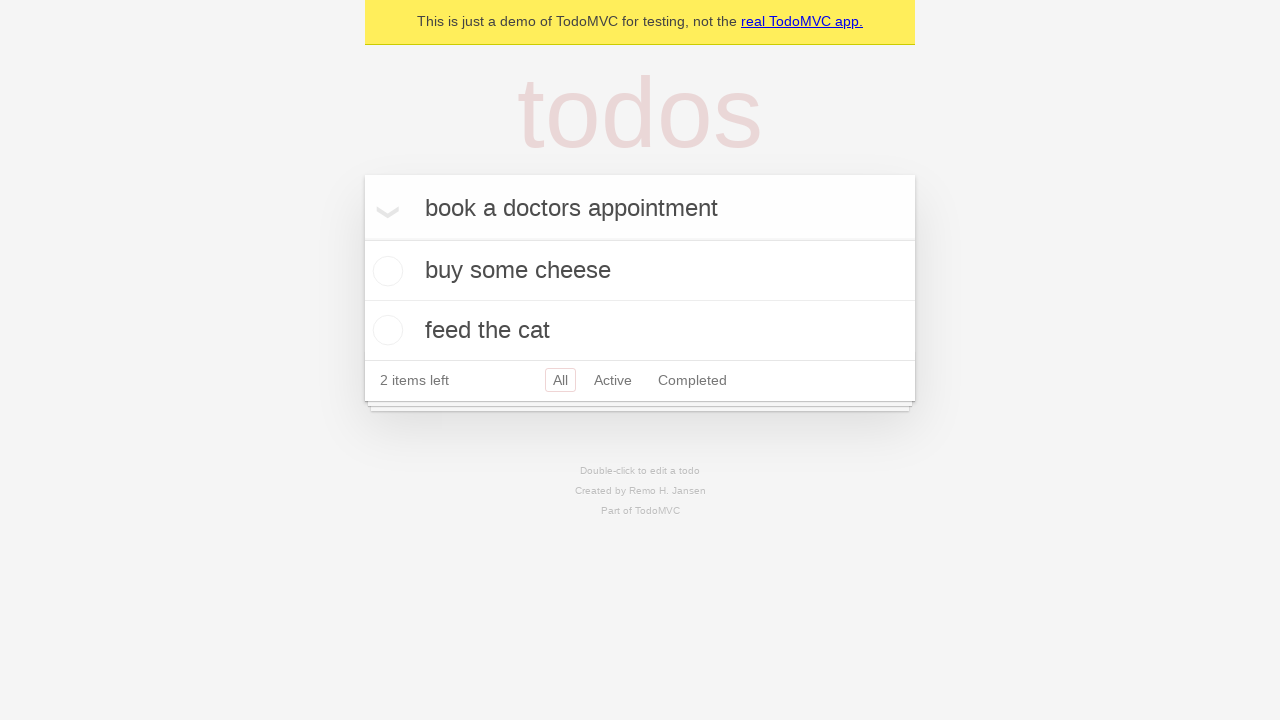

Pressed Enter to create third todo item on internal:attr=[placeholder="What needs to be done?"i]
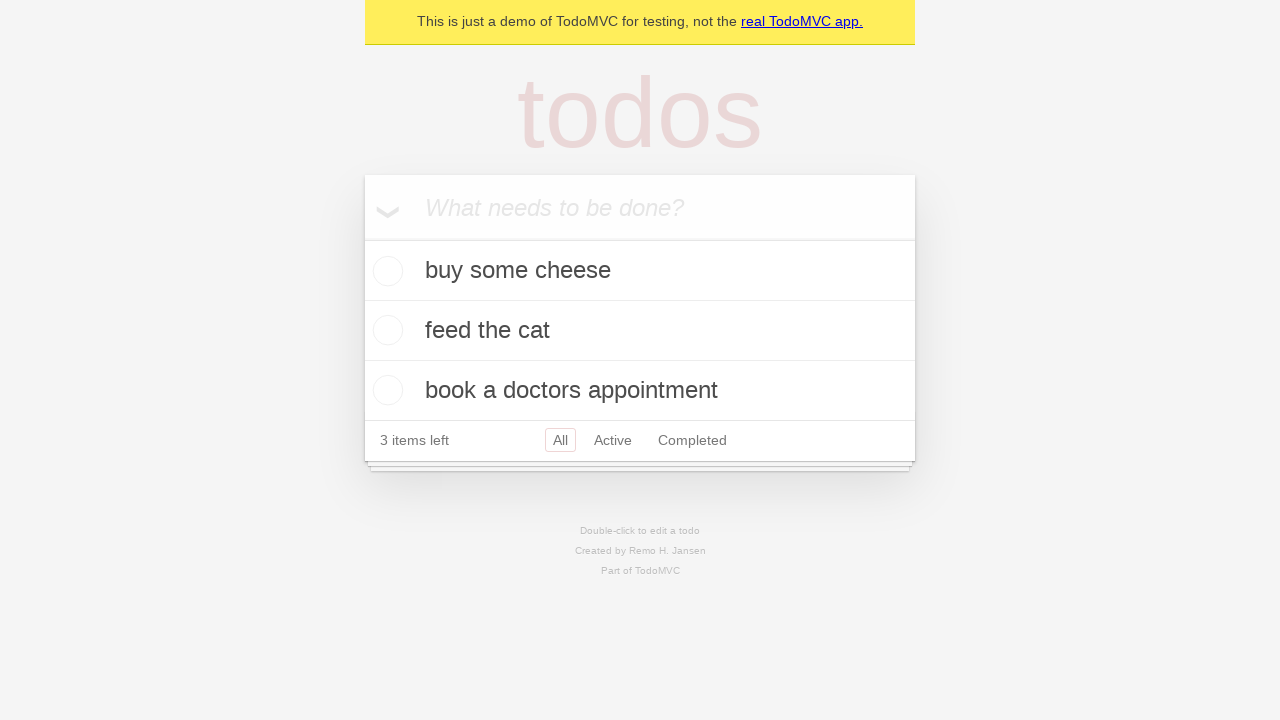

Waited for all three todo items to load
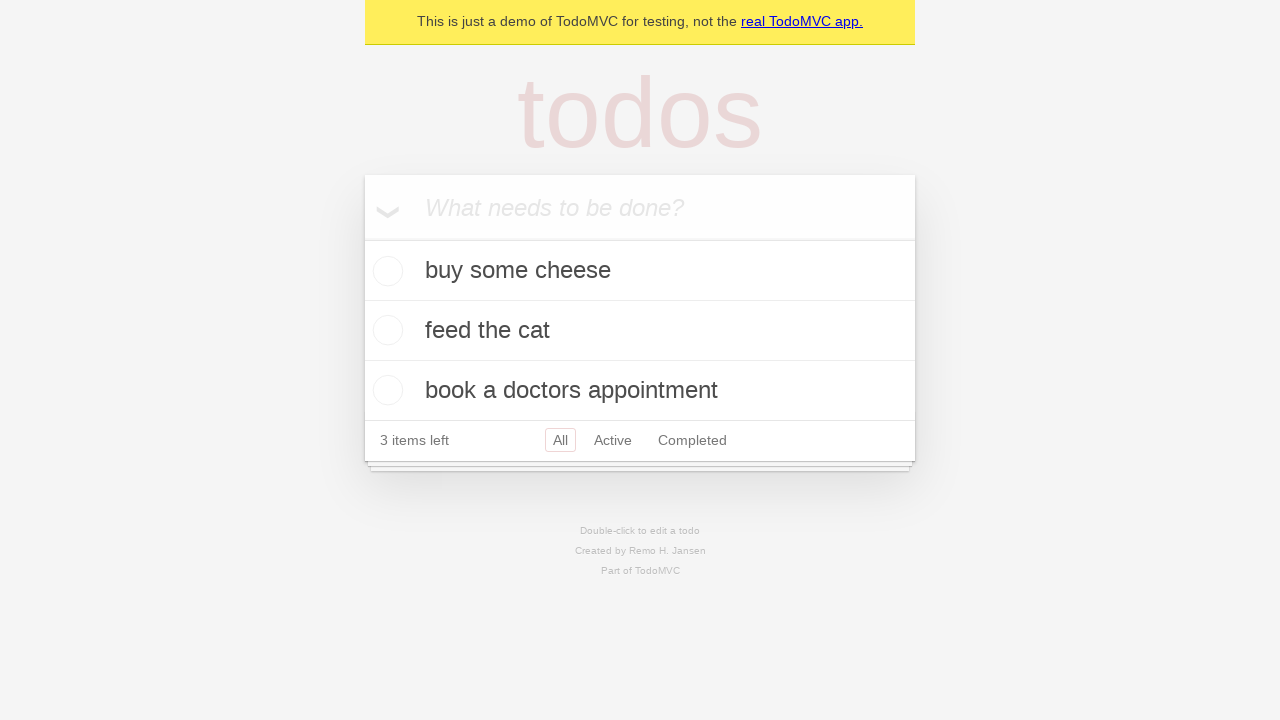

Clicked 'Mark all as complete' checkbox to mark all items as completed at (362, 238) on internal:label="Mark all as complete"i
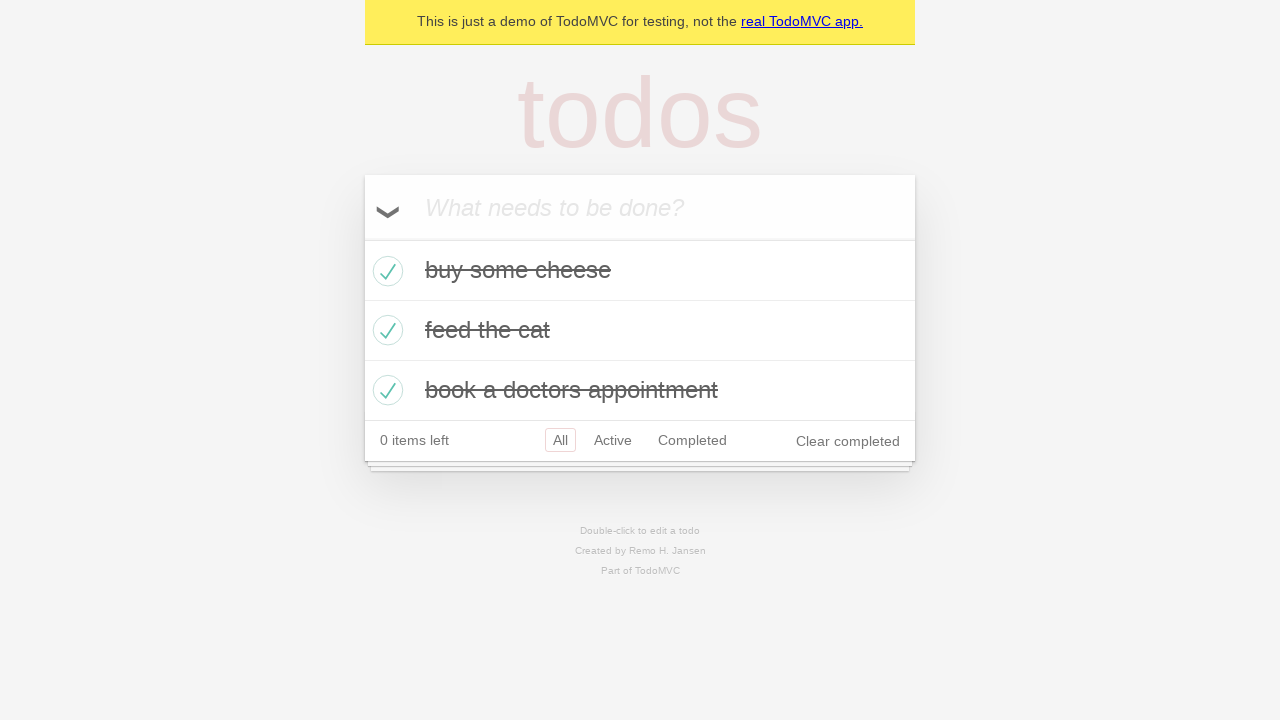

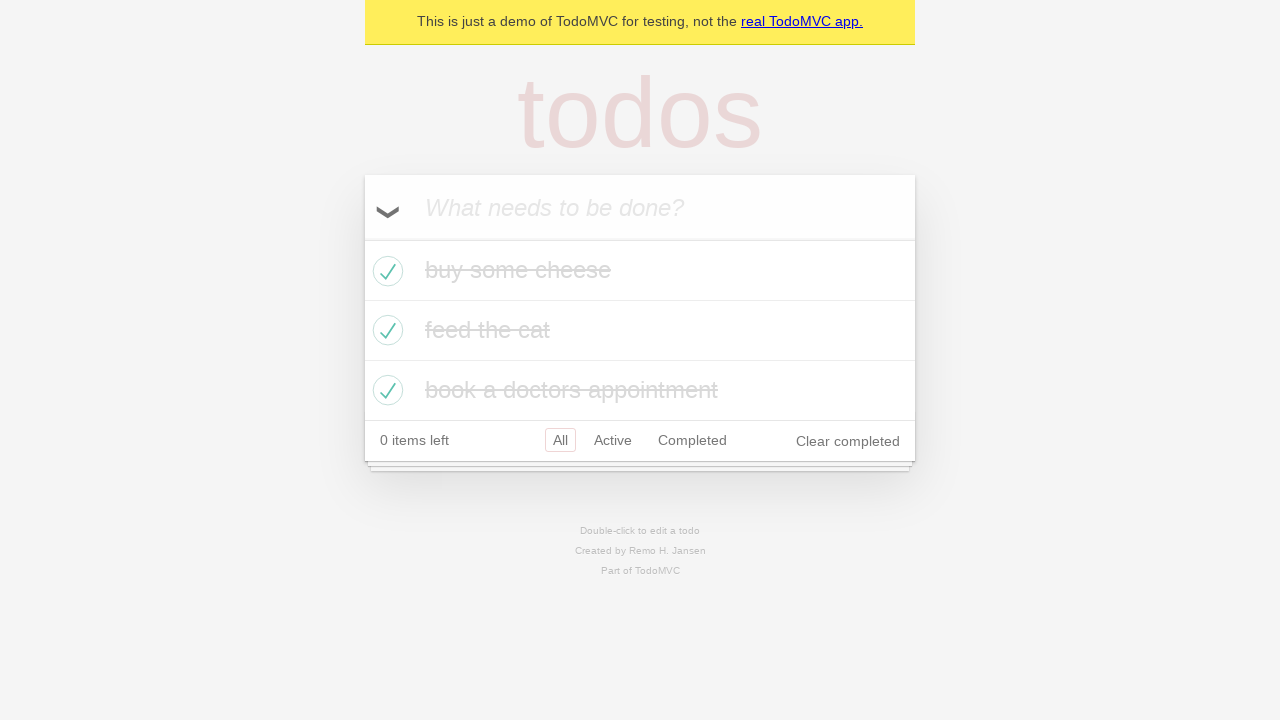